Clicks the Start button, monitors the progress bar until it reaches 75%, then clicks Stop to halt the progress as close to 75% as possible

Starting URL: http://uitestingplayground.com/progressbar

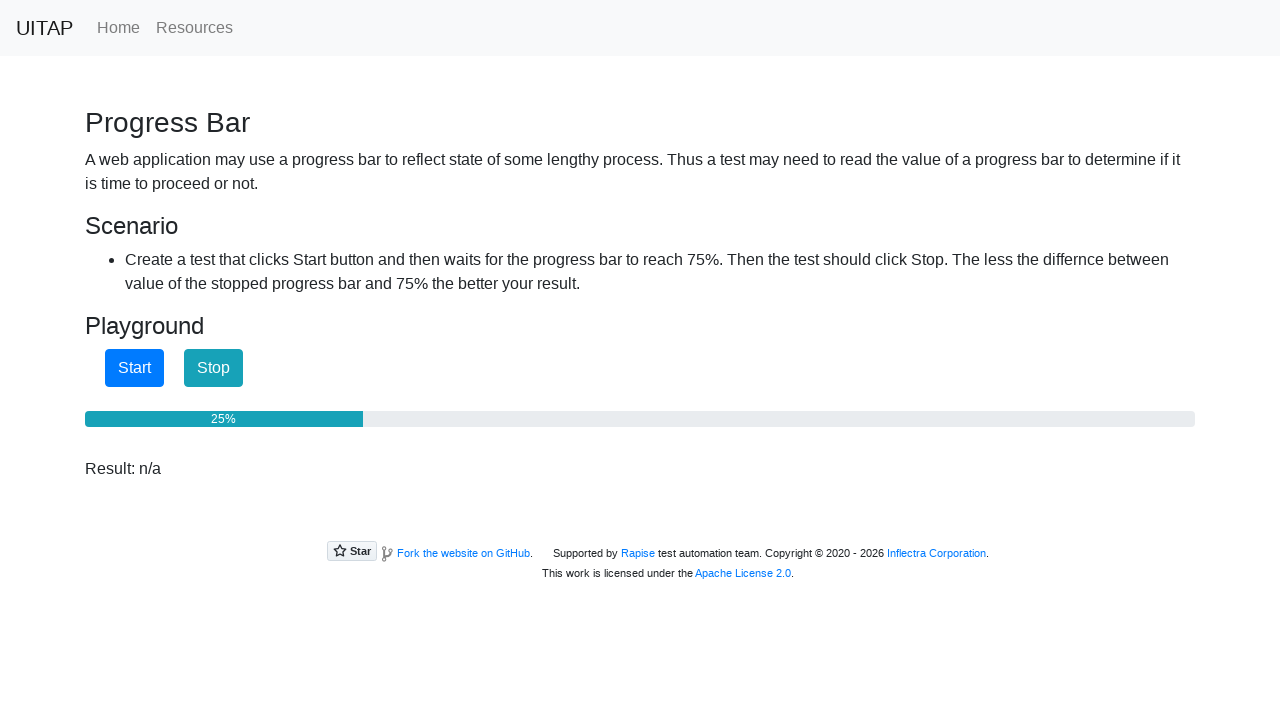

Start button loaded and is ready
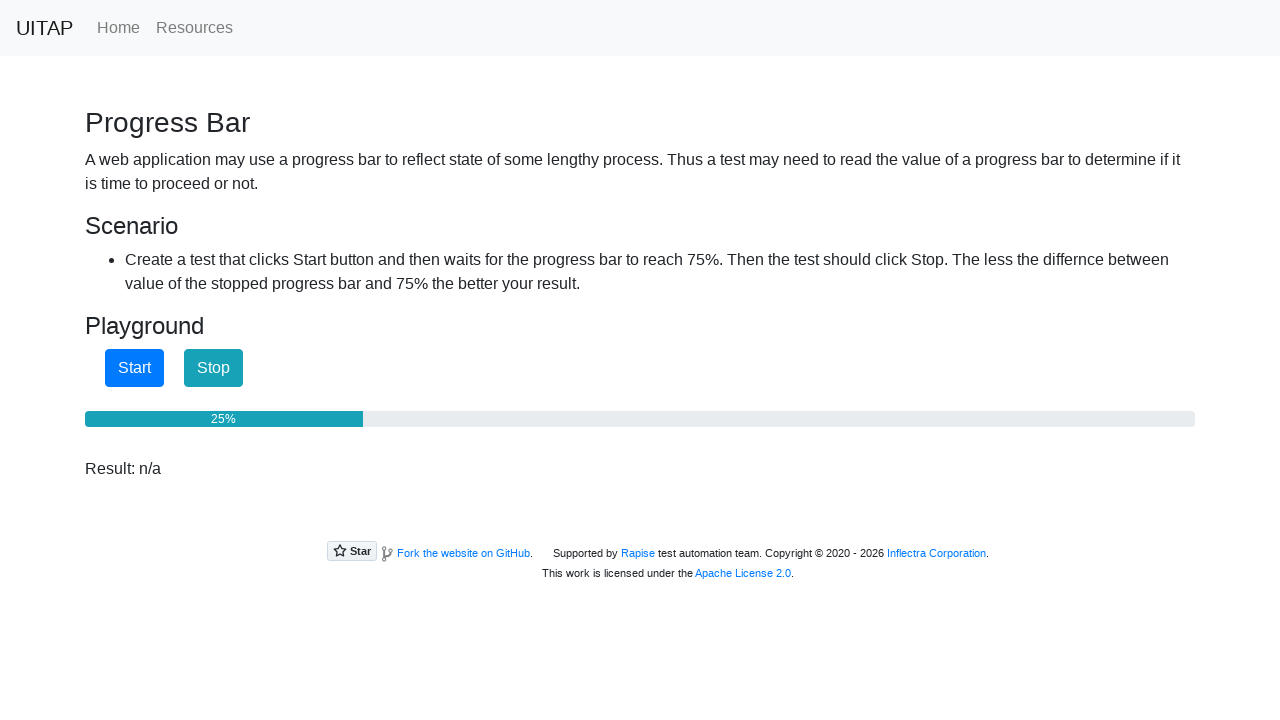

Clicked the Start button to begin progress bar at (134, 368) on #startButton
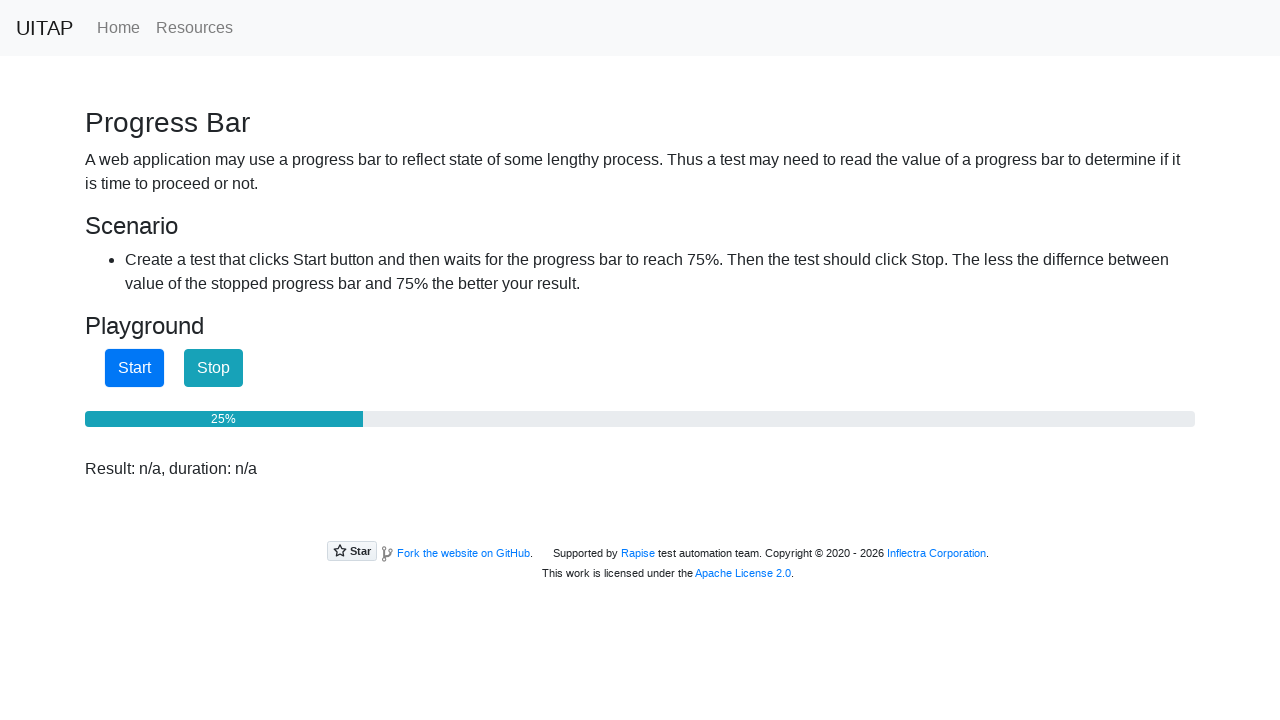

Progress bar reached 75% or higher
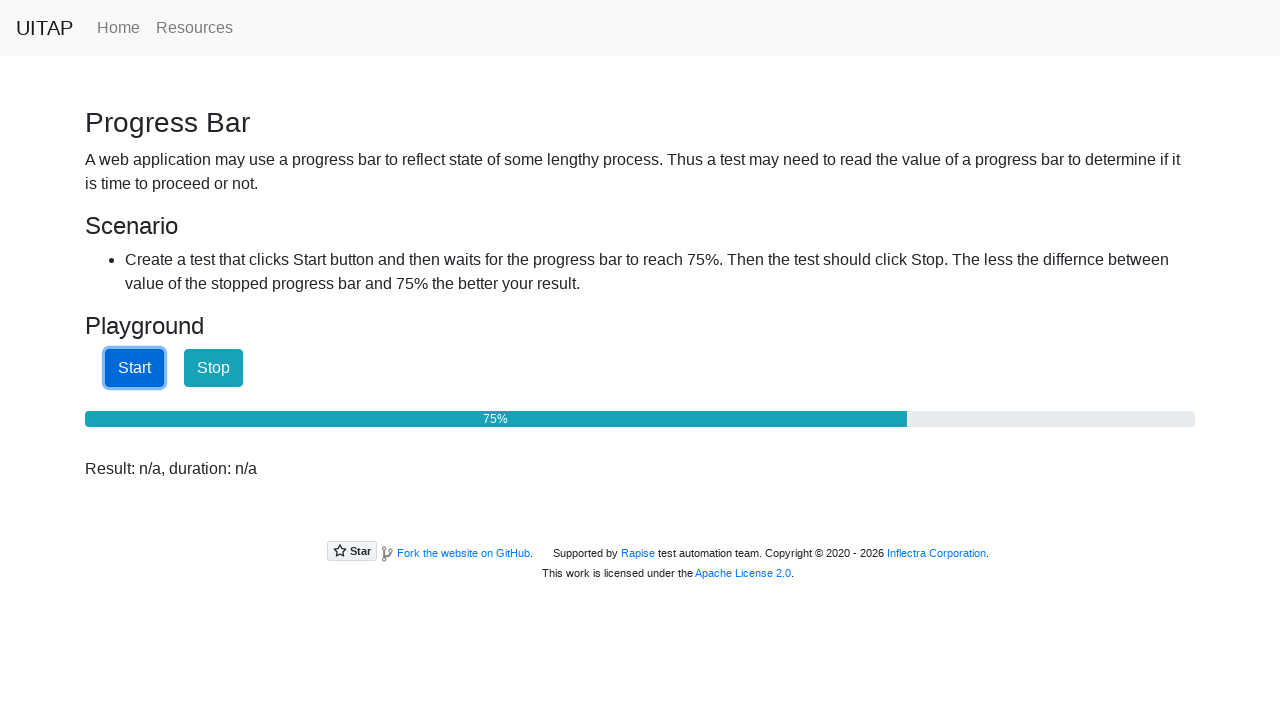

Clicked the Stop button to halt progress bar at 75% at (214, 368) on #stopButton
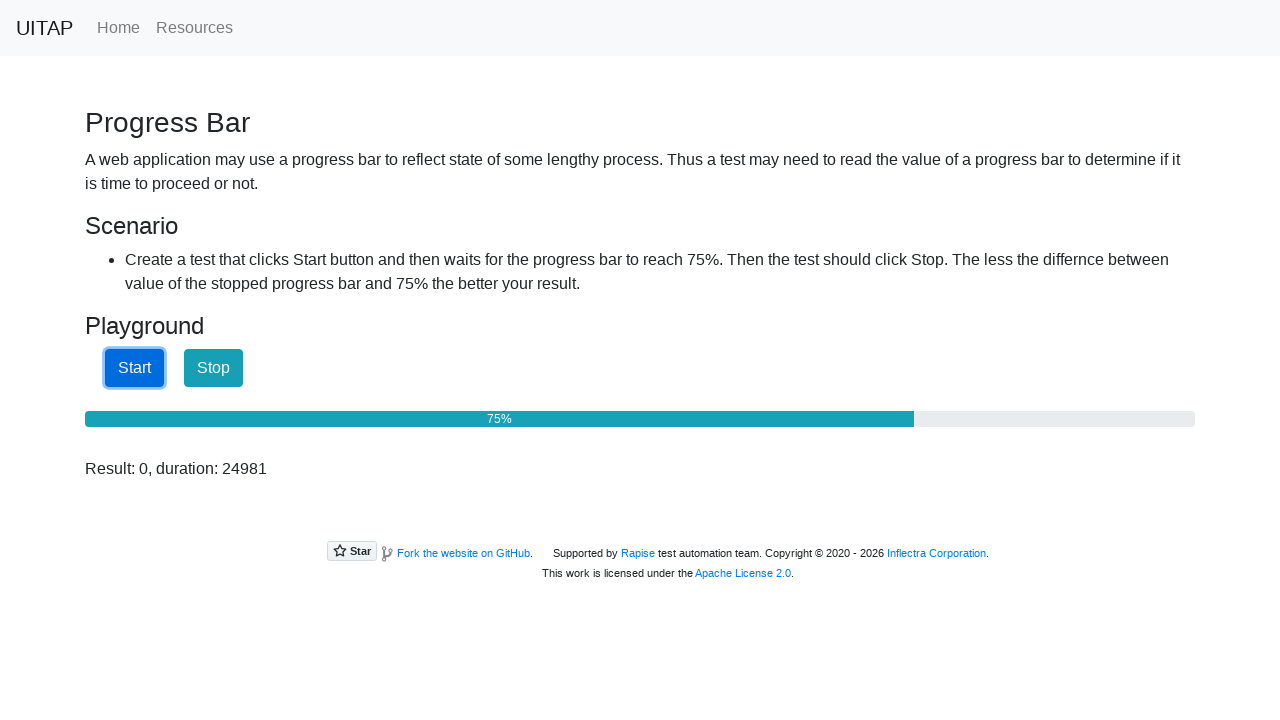

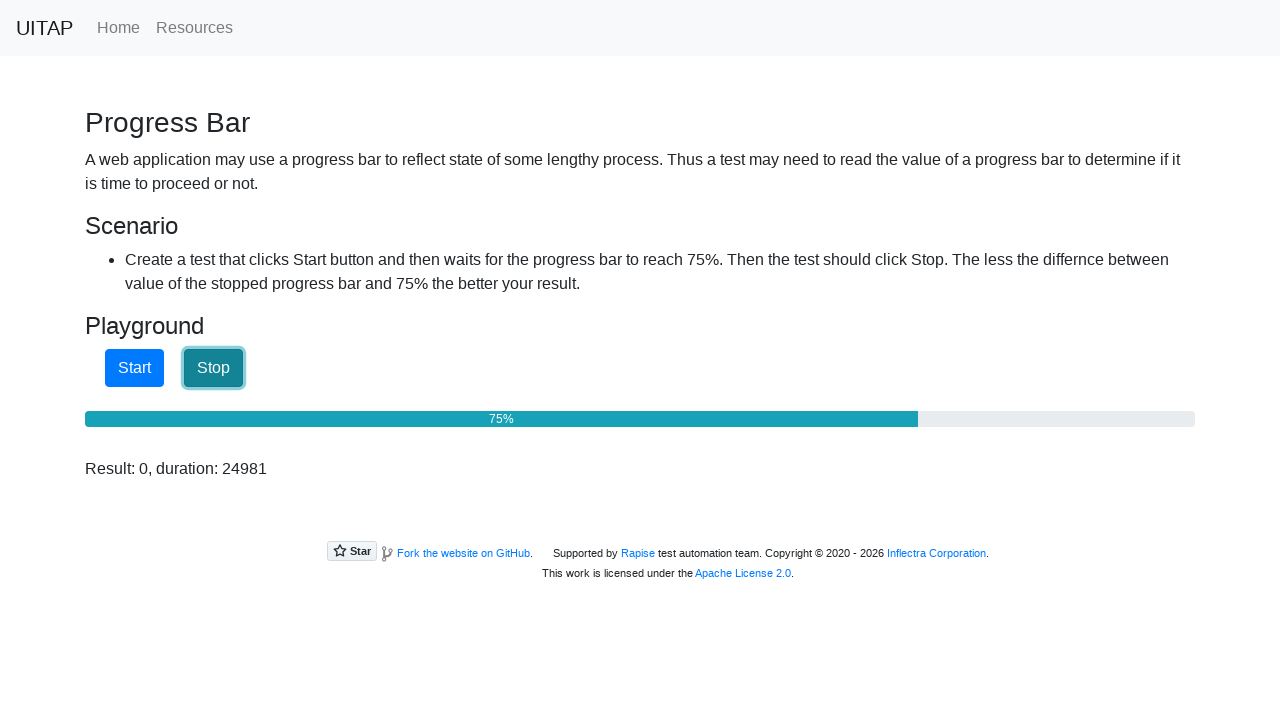